Tests dropdown selection by selecting an option and verifying the selection

Starting URL: https://www.selenium.dev/selenium/web/web-form.html

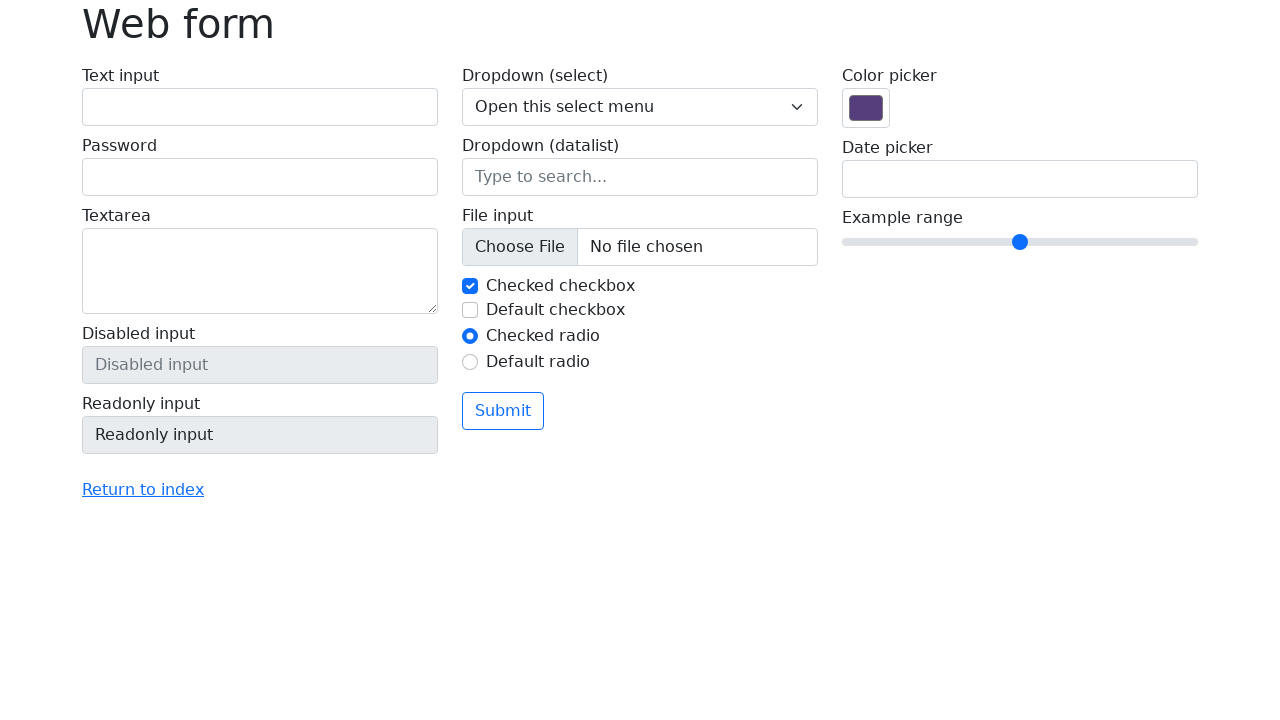

Navigated to Selenium web form test page
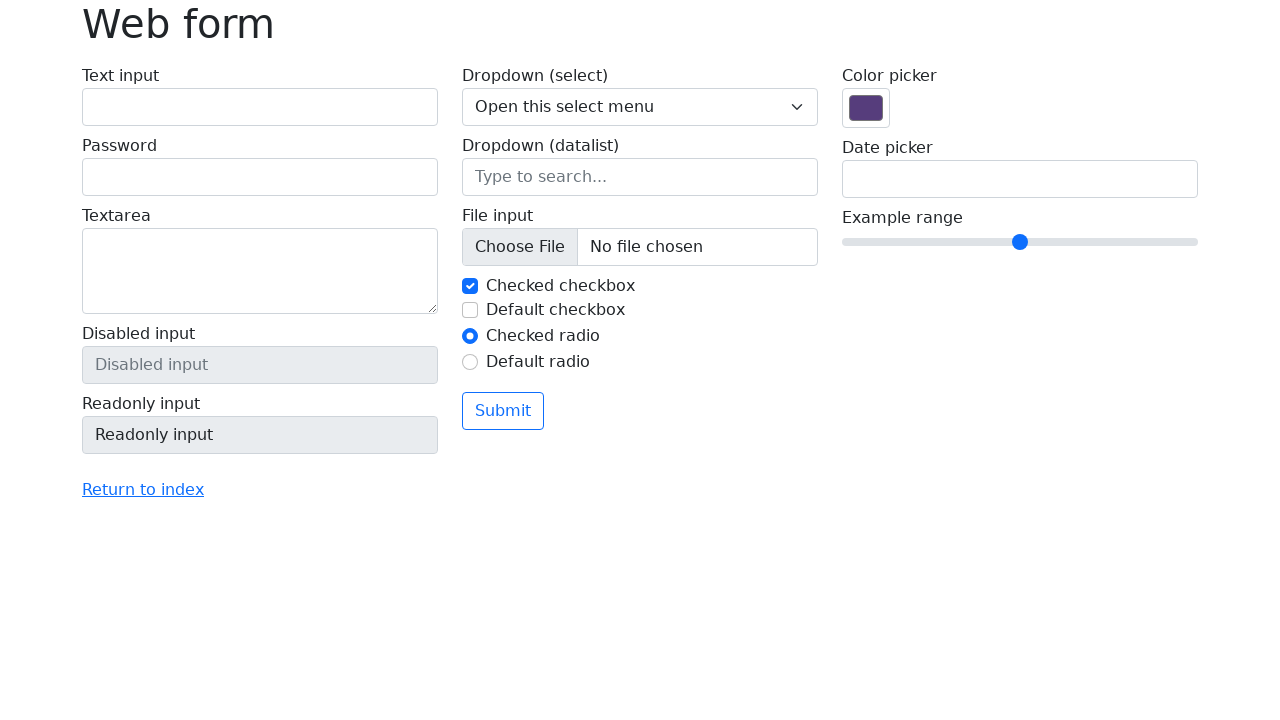

Selected 'Two' option from dropdown on [name='my-select']
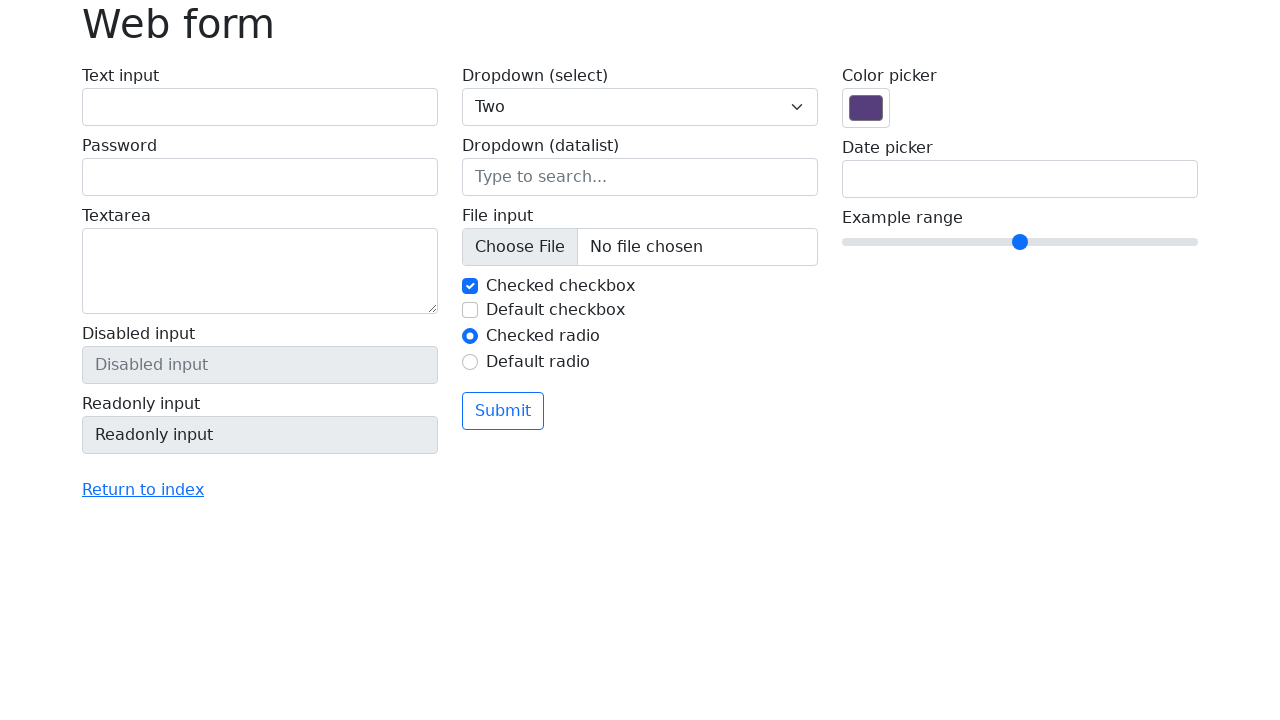

Verified dropdown selection value is '2'
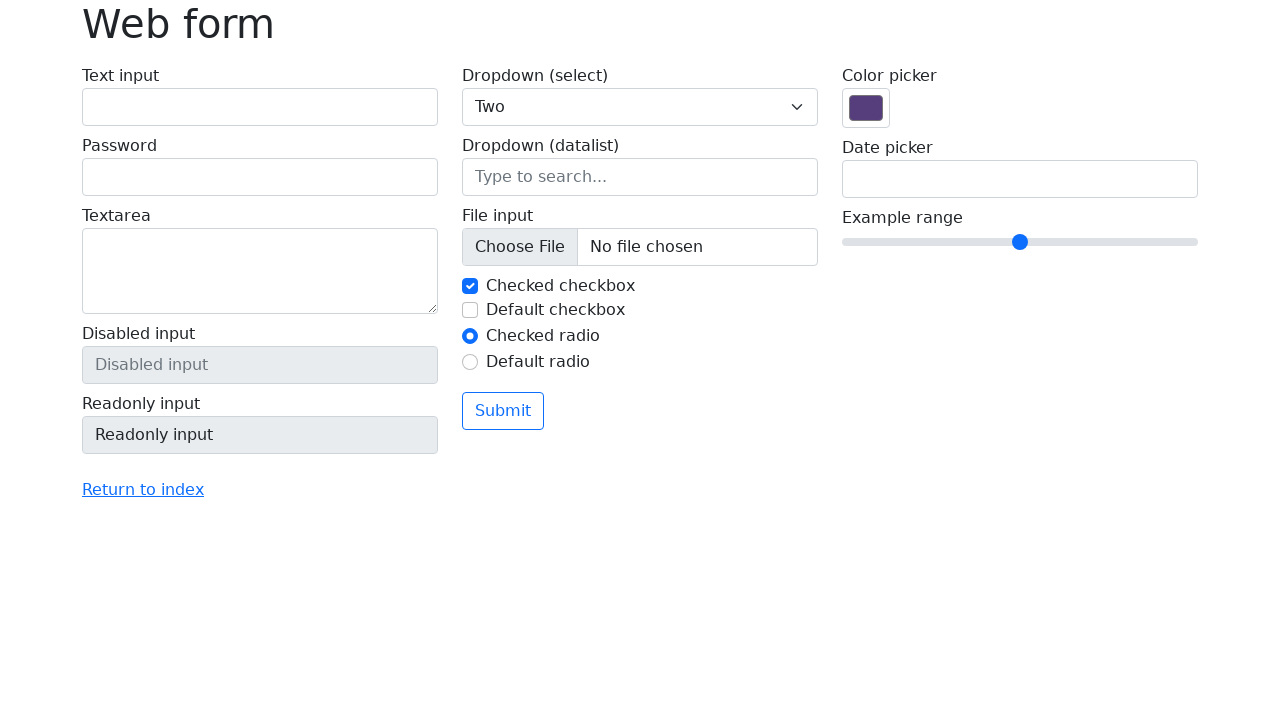

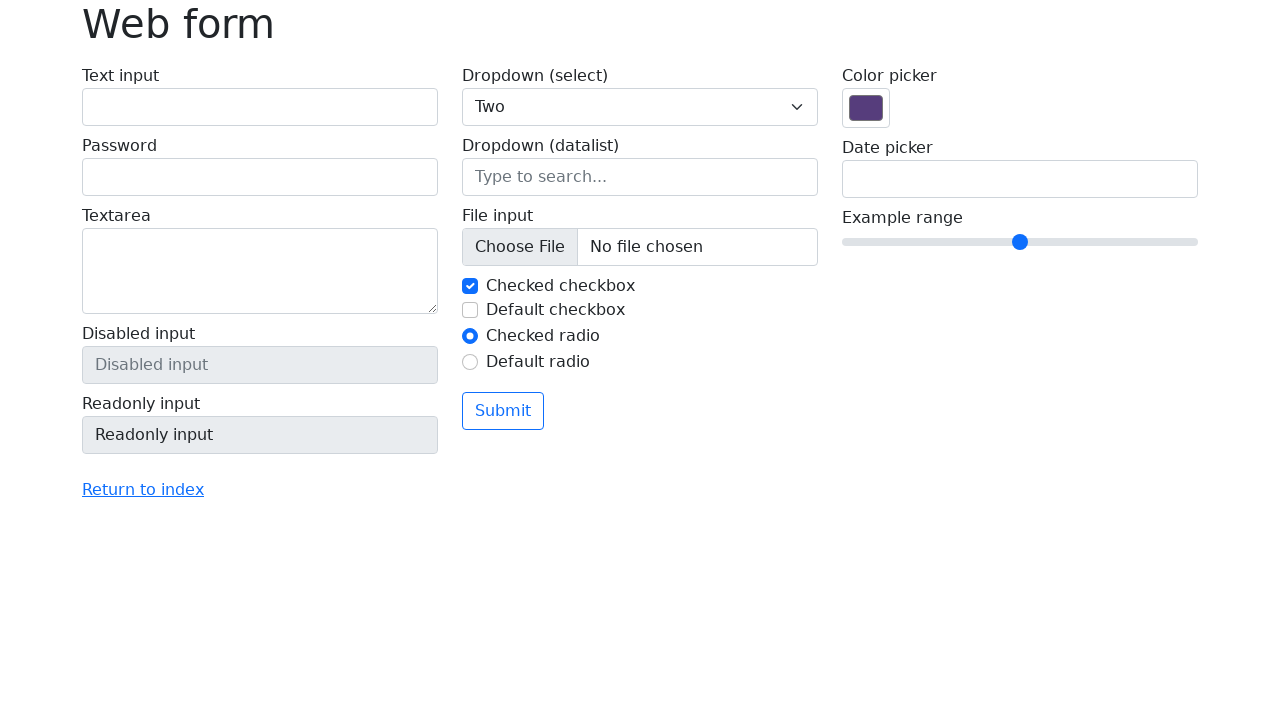